Tests the add/remove elements functionality by clicking the "Add Element" button twice to create delete buttons, verifying they appear, and then clicking one delete button to remove it.

Starting URL: https://the-internet.herokuapp.com/add_remove_elements/

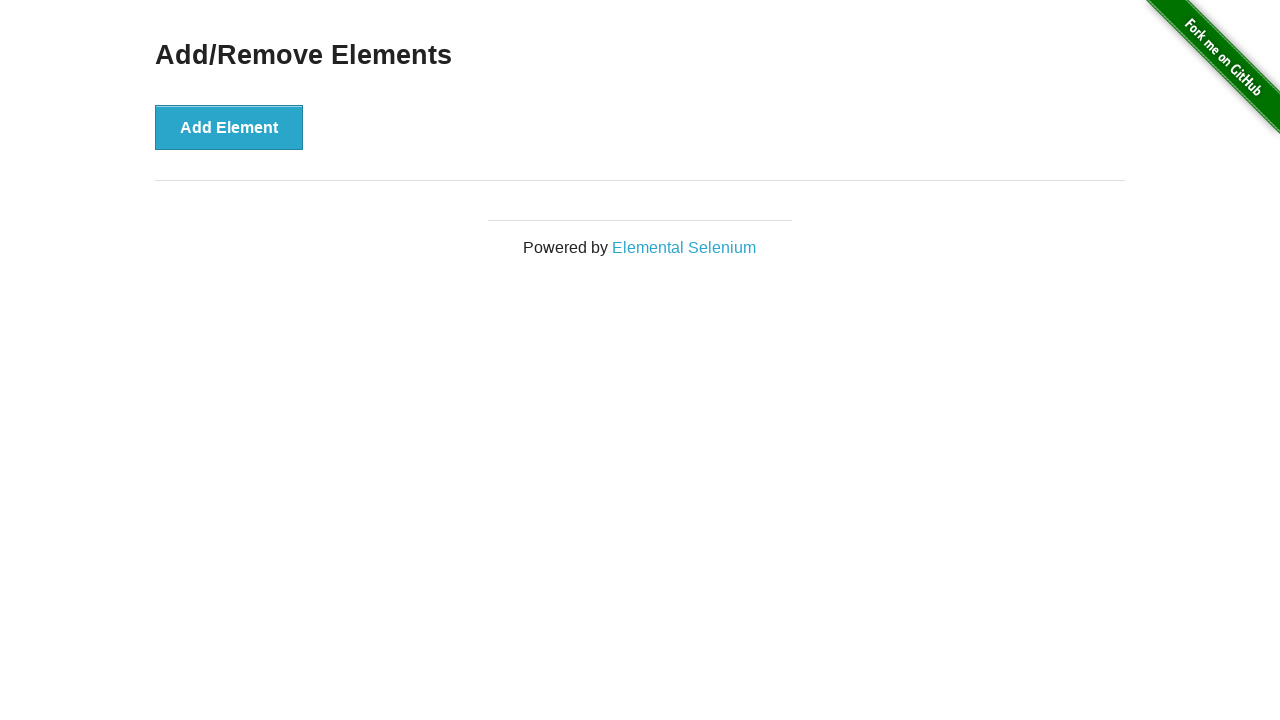

Clicked 'Add Element' button first time at (229, 127) on xpath=//button[text()='Add Element']
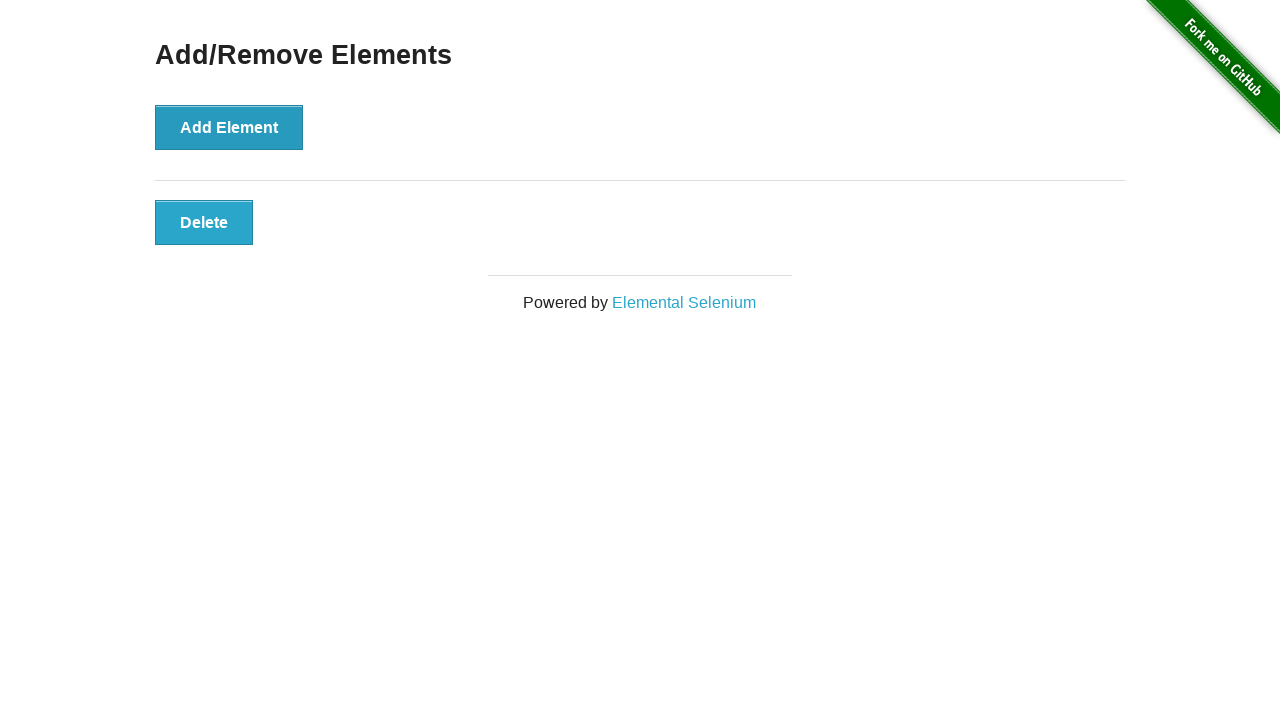

Clicked 'Add Element' button second time at (229, 127) on xpath=//button[text()='Add Element']
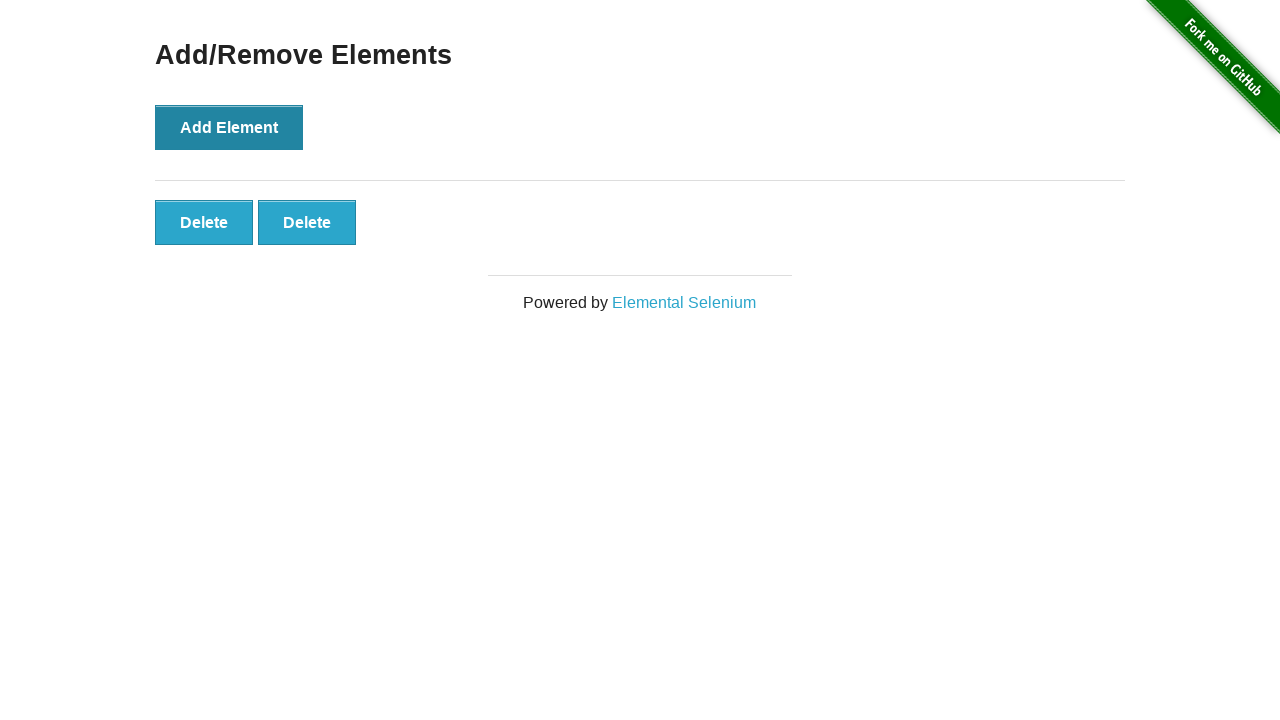

Located first Delete button
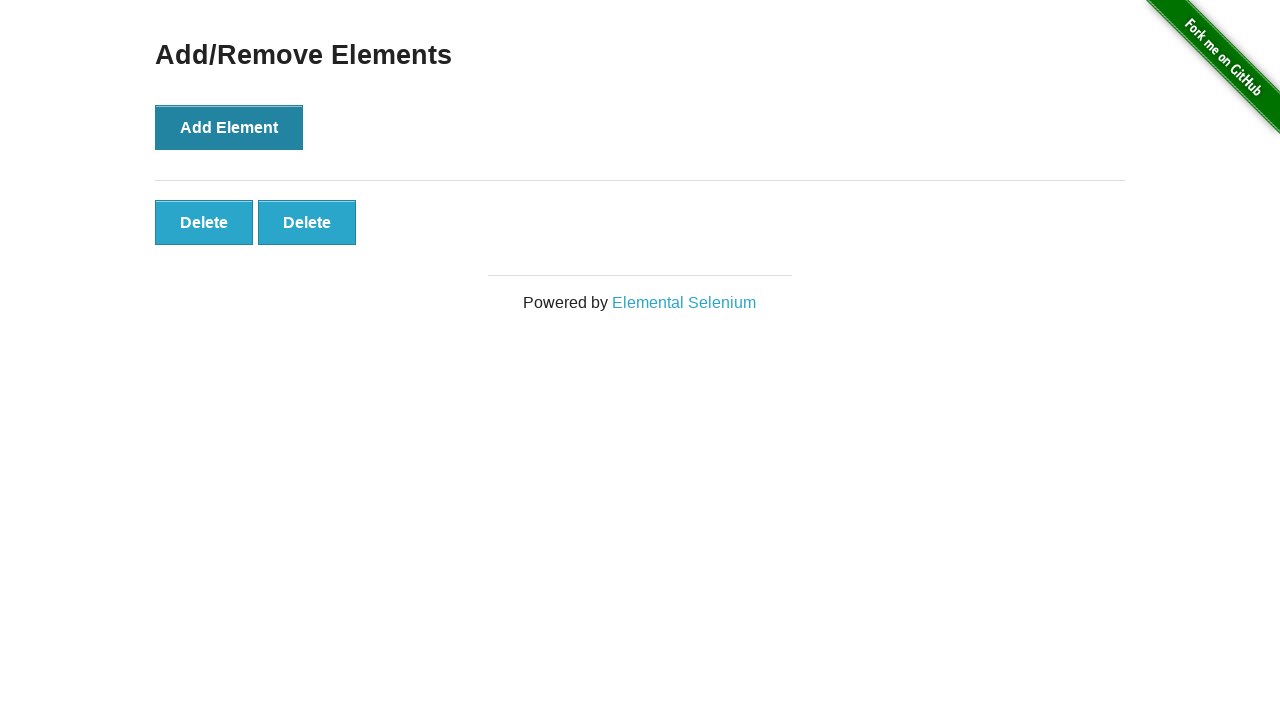

Verified Delete button is visible
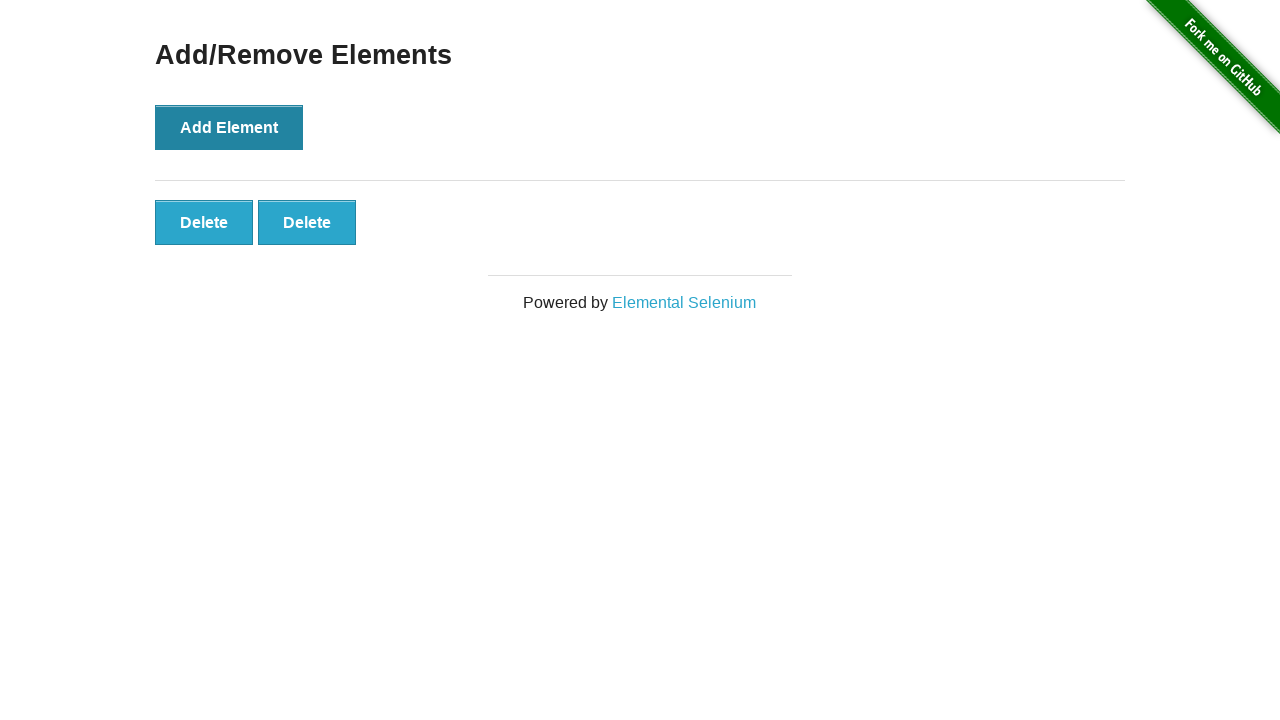

Clicked Delete button to remove one element at (204, 222) on xpath=//button[text()='Delete'] >> nth=0
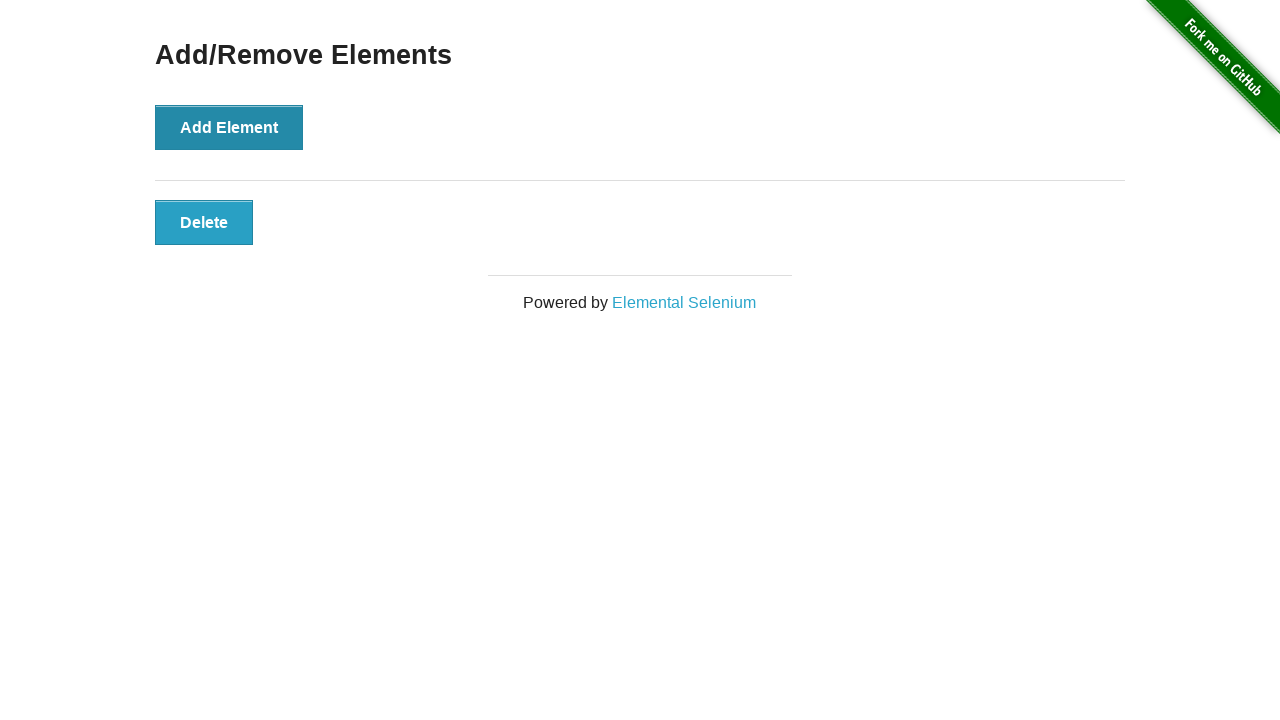

Verified remaining Delete button is still visible after deletion
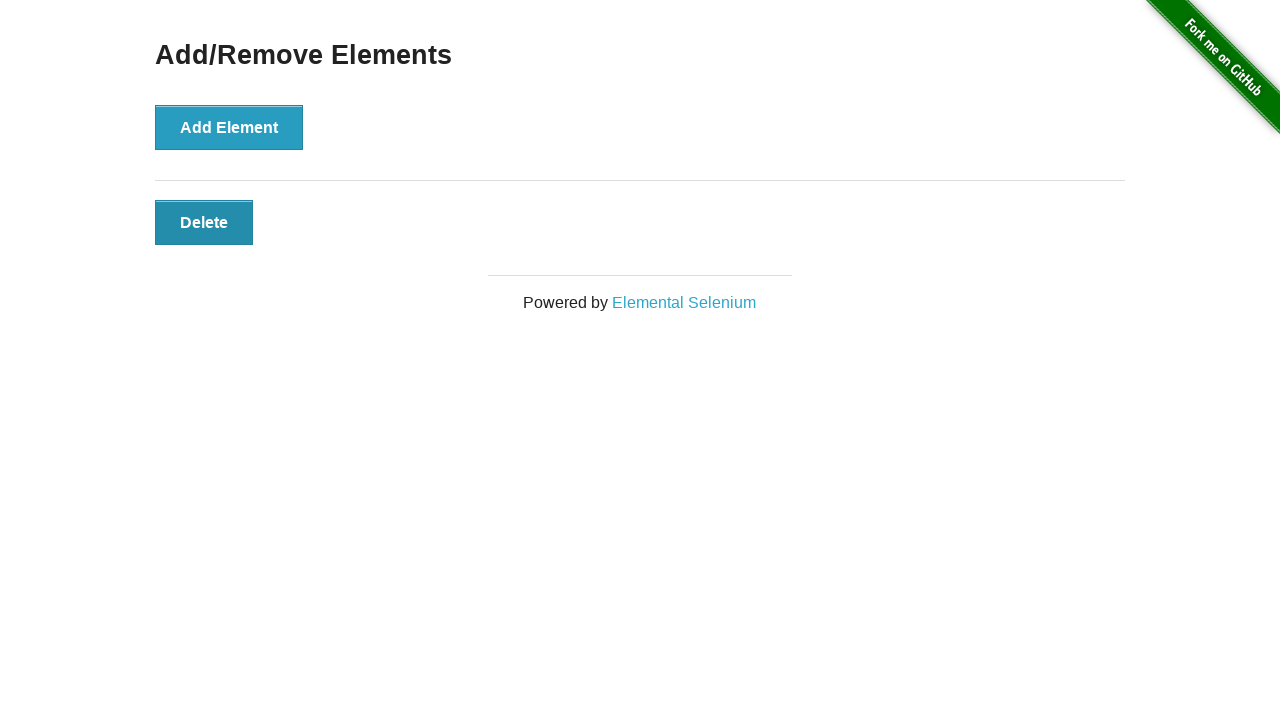

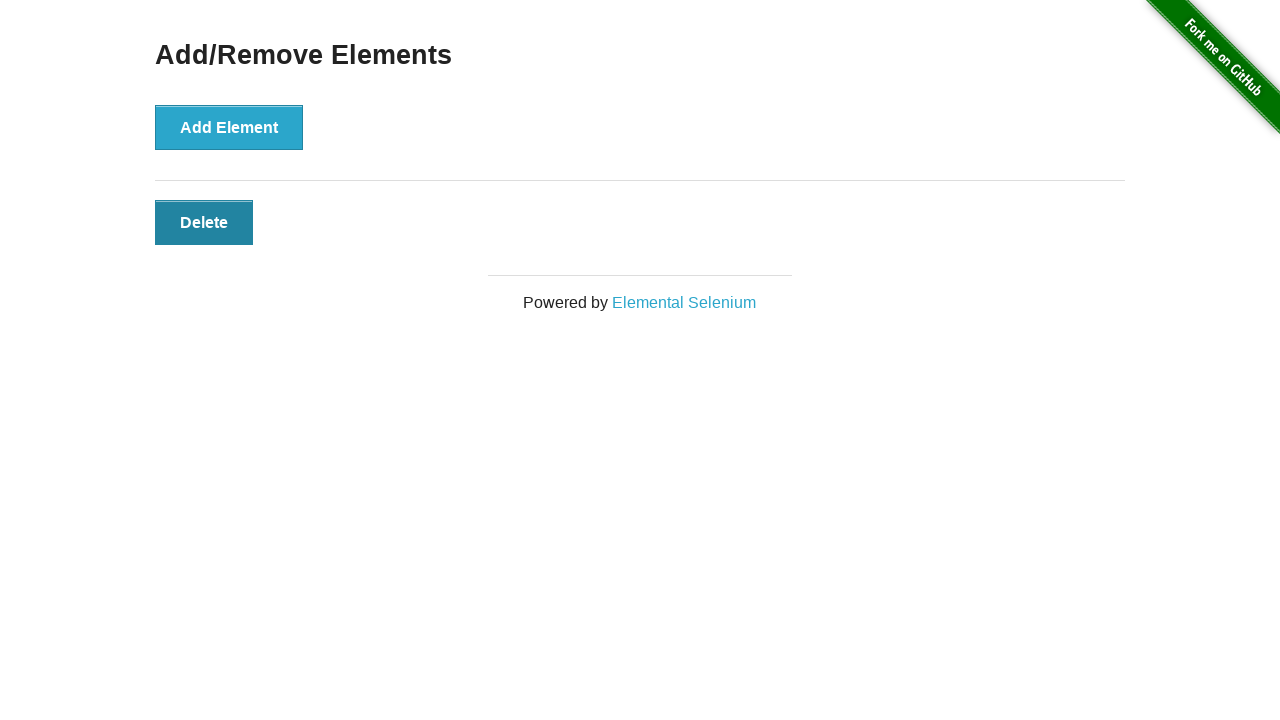